Navigates to the login page, enters invalid credentials, and verifies the error message contains expected text

Starting URL: https://the-internet.herokuapp.com/

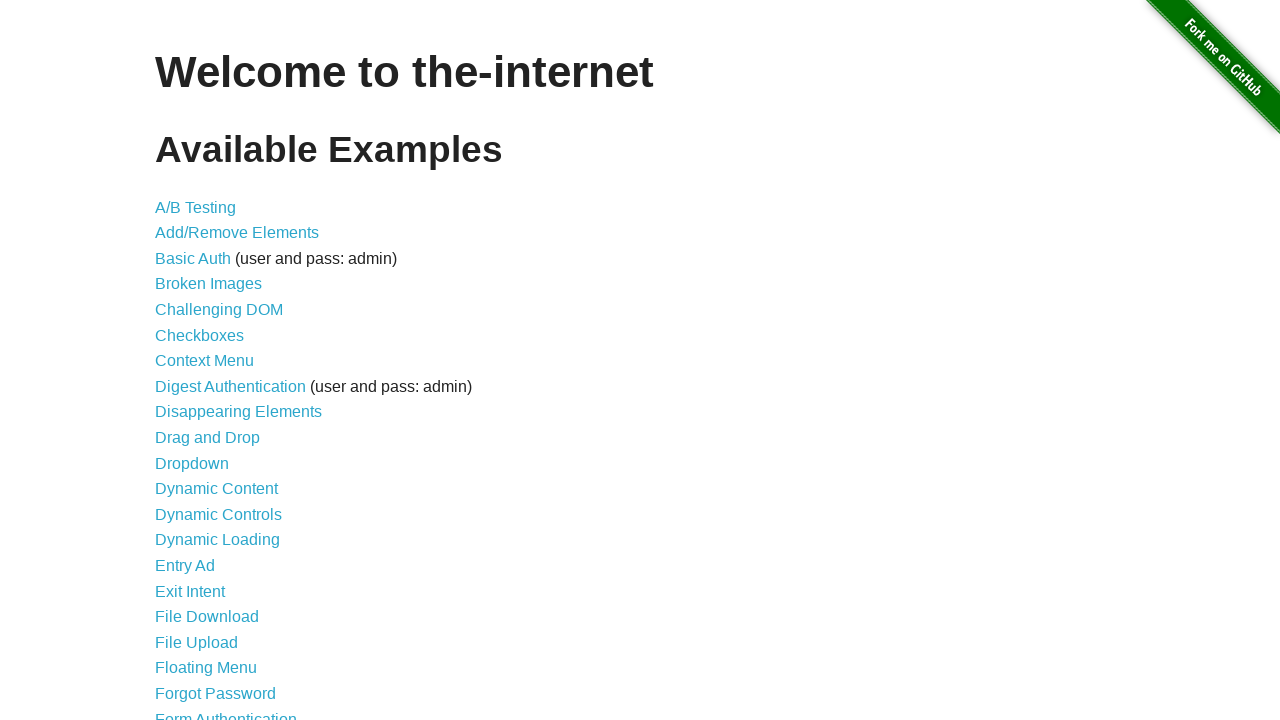

Clicked on the login link at (226, 712) on xpath=/html/body/div[2]/div/ul/li[21]/a
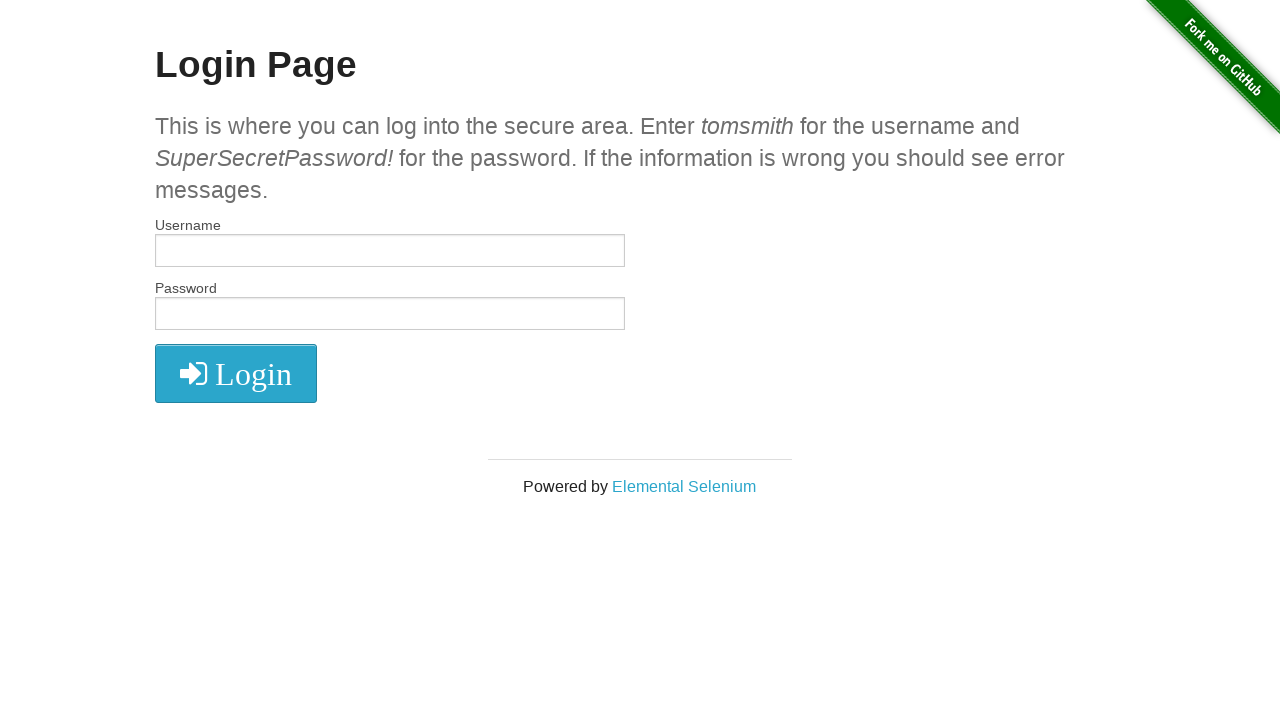

Entered invalid username 'cicea_bosu' in username field on #username
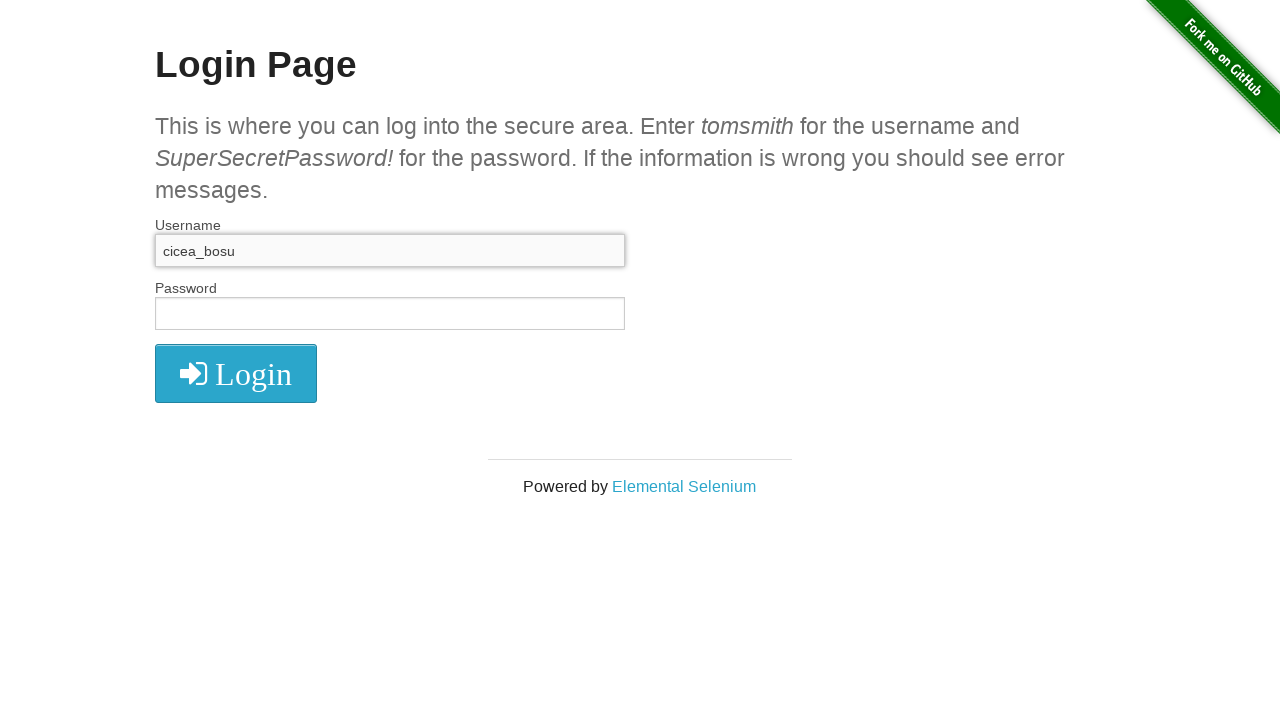

Entered invalid password 'cicea_bosu' in password field on #password
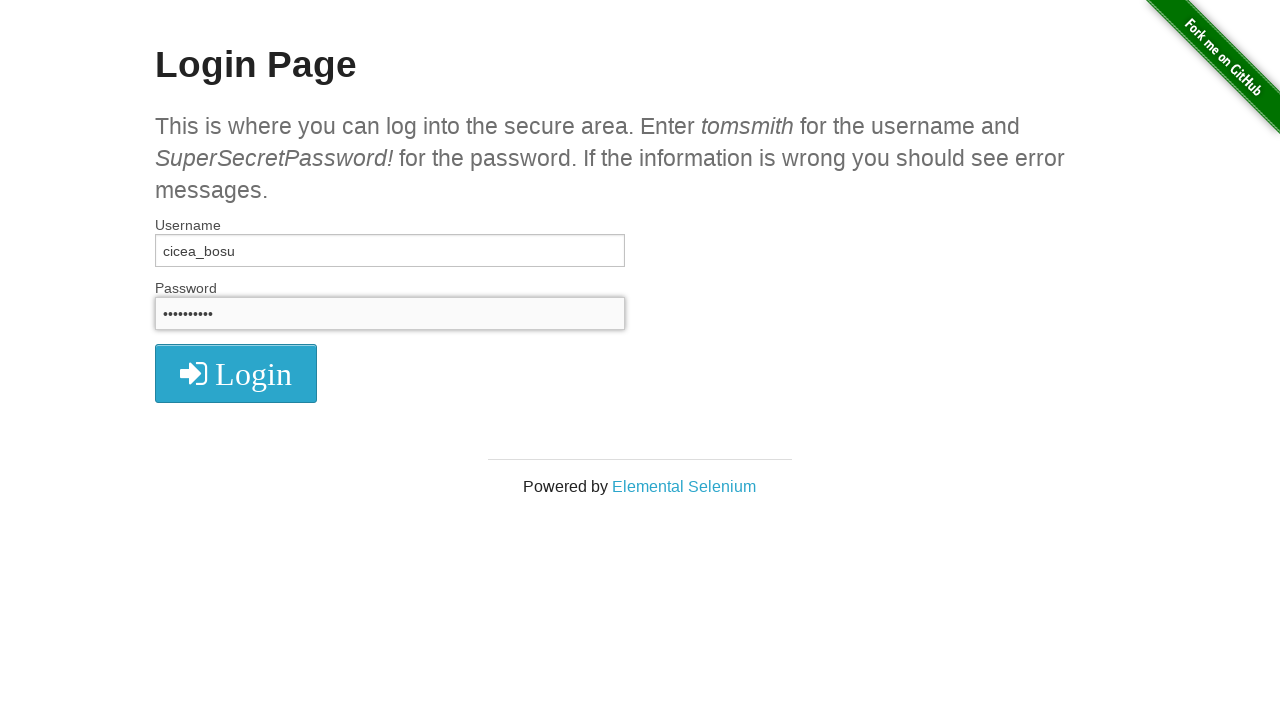

Clicked login button to submit invalid credentials at (236, 374) on xpath=//*[@id='login']/button/i
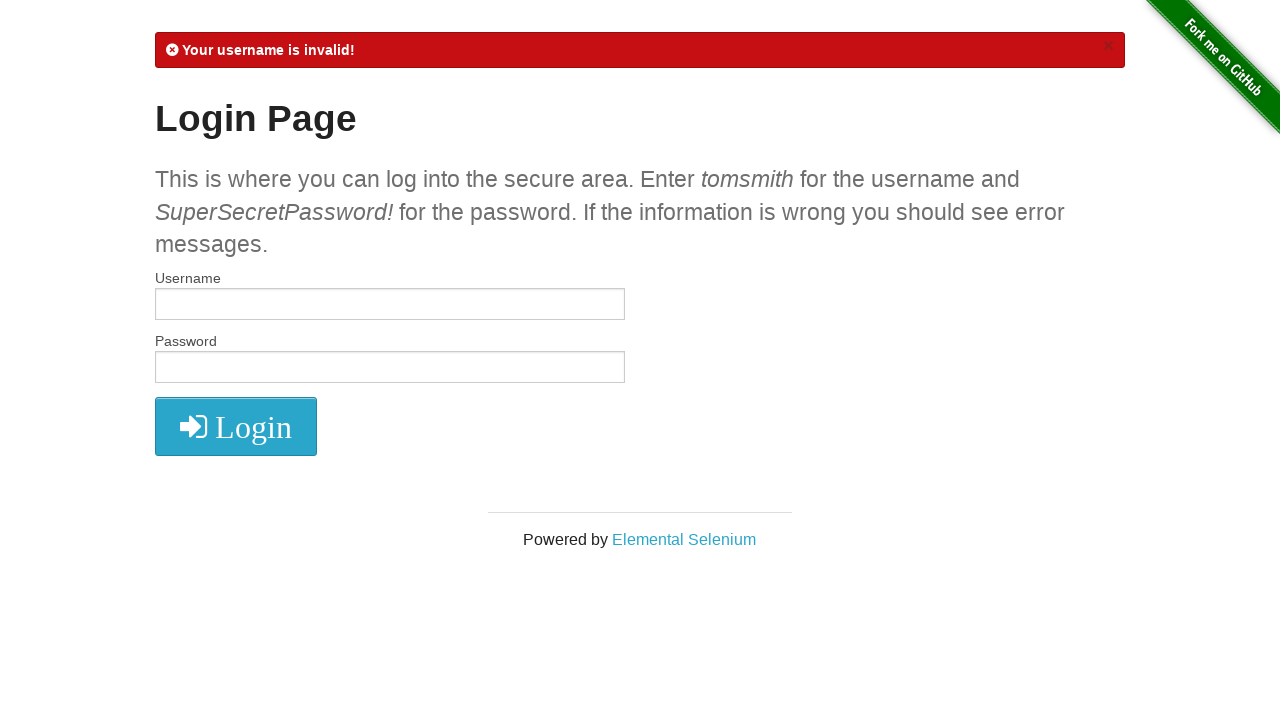

Verified error message contains 'Your username is invalid!'
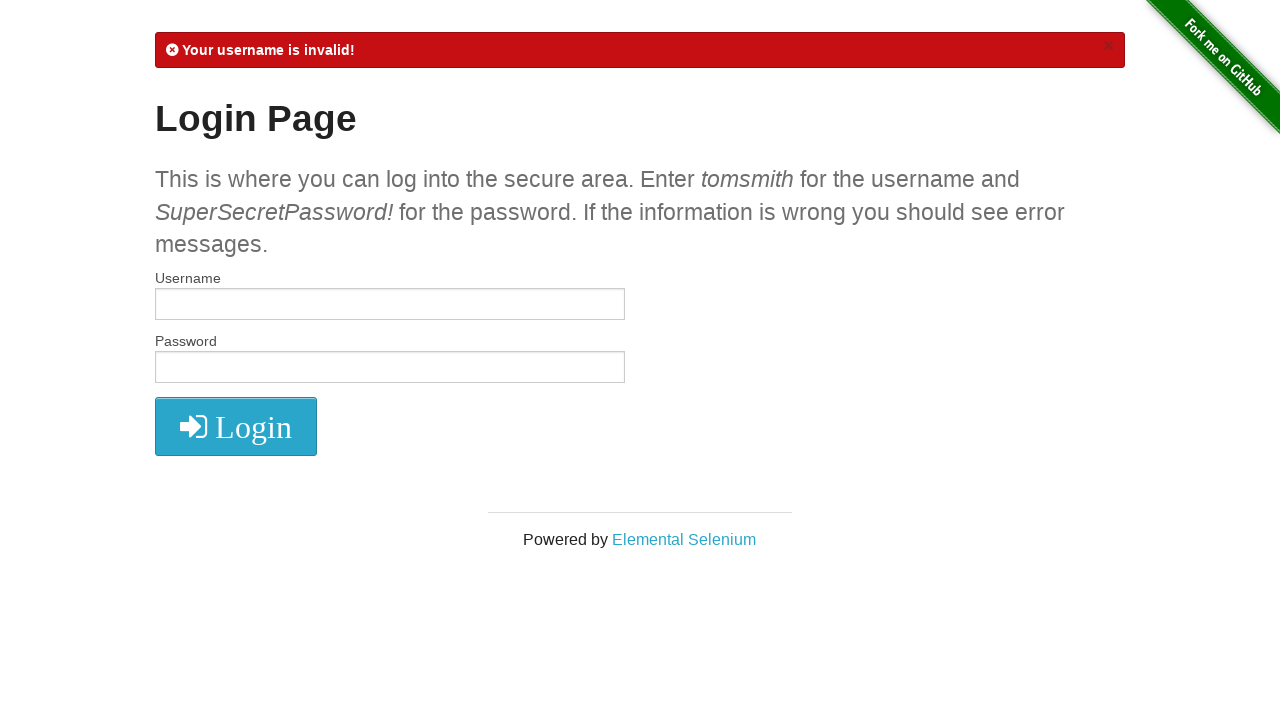

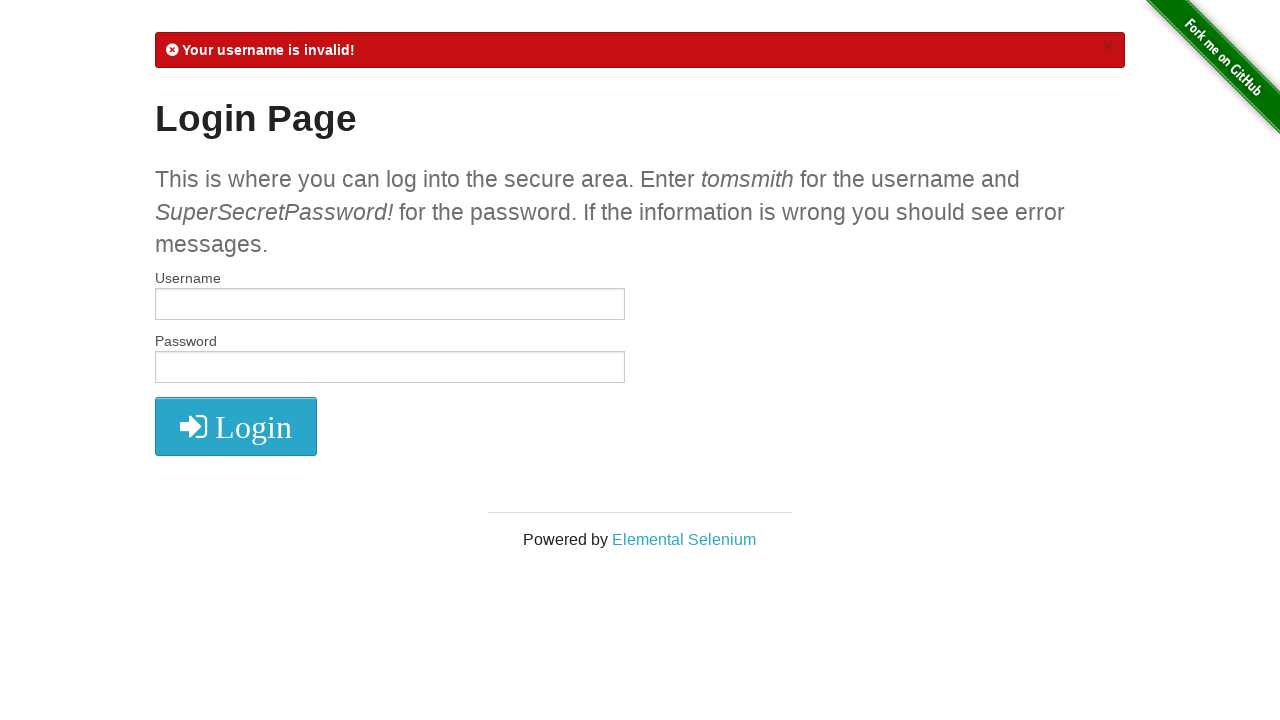